Navigates to DuckDuckGo homepage and maximizes the browser window

Starting URL: https://duckduckgo.com/

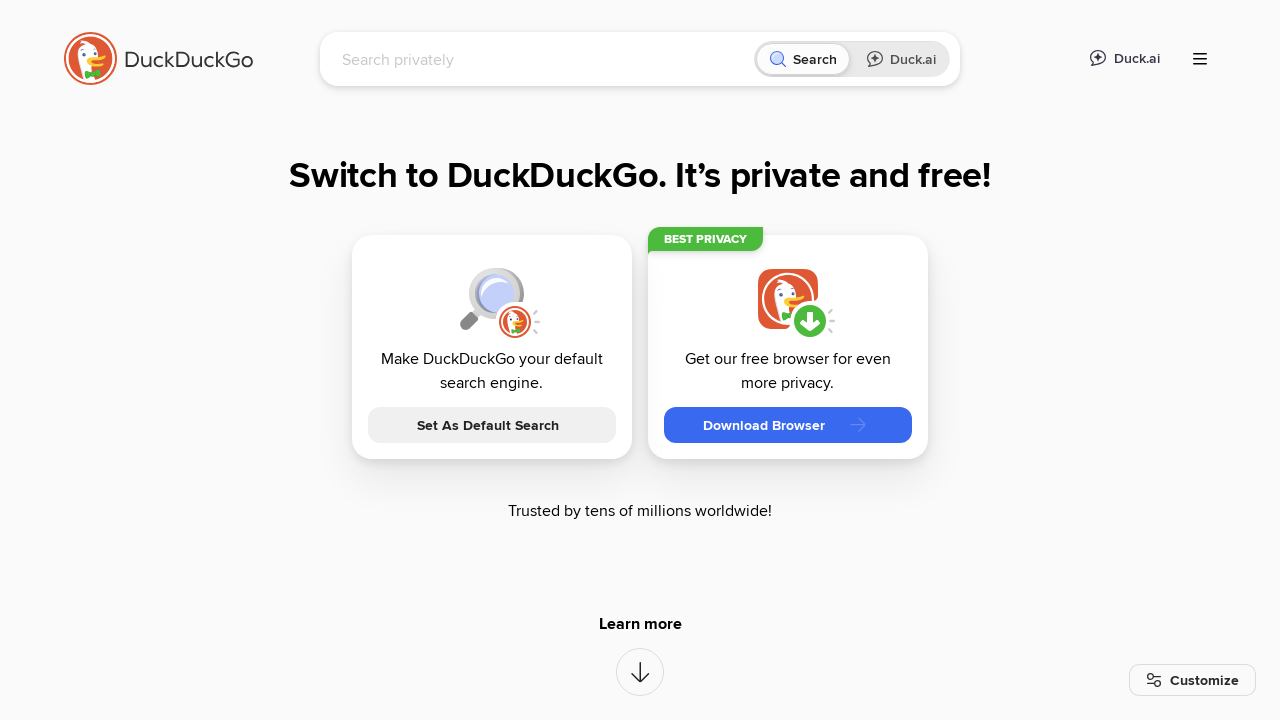

Navigated to DuckDuckGo homepage
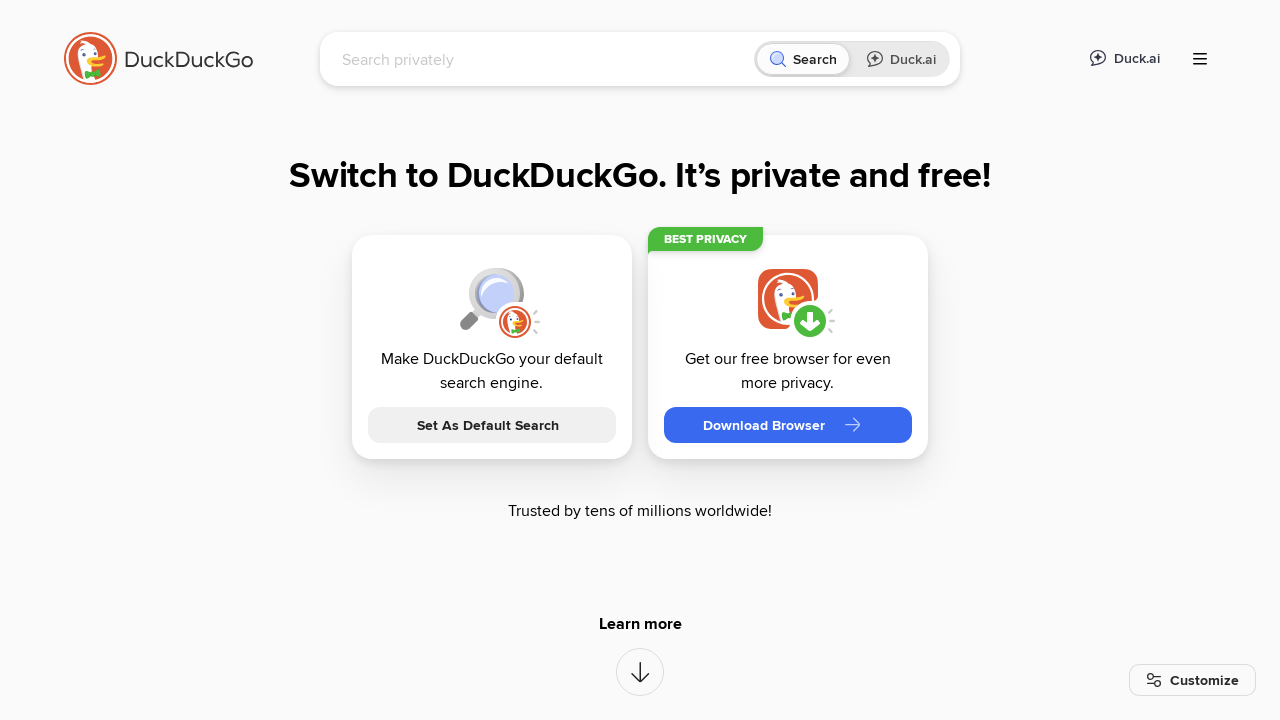

Maximized the browser window
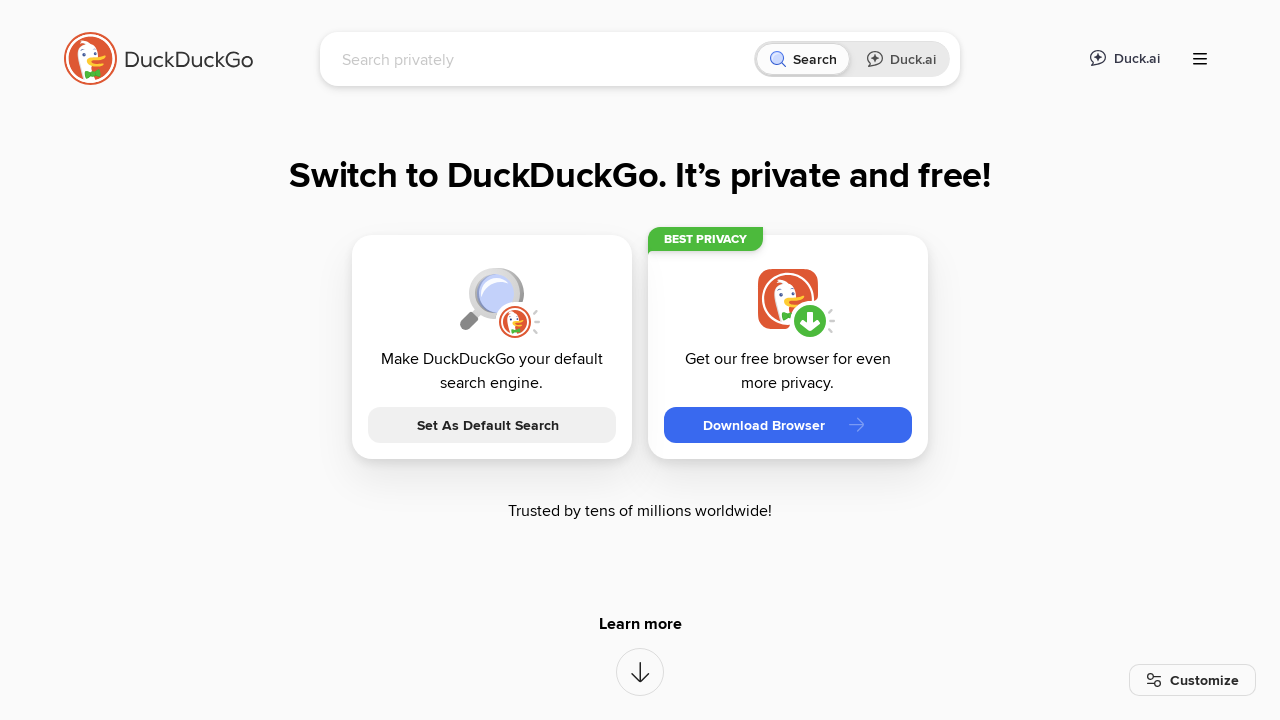

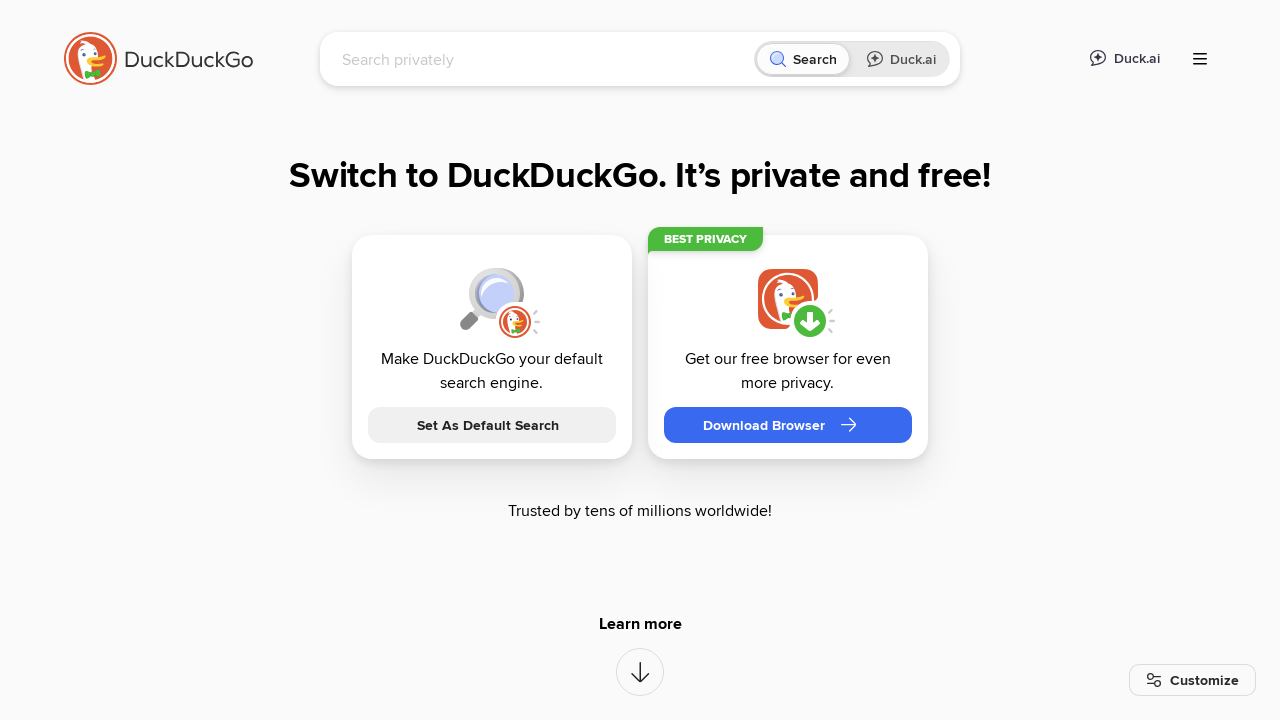